Tests the AI game generation feature on TinyTap by navigating to an AI game URL, triggering game generation with Enter key, waiting for the game to load in an iframe, and clicking the play button.

Starting URL: https://www.tinytap.com/ai/game/dinosaurs

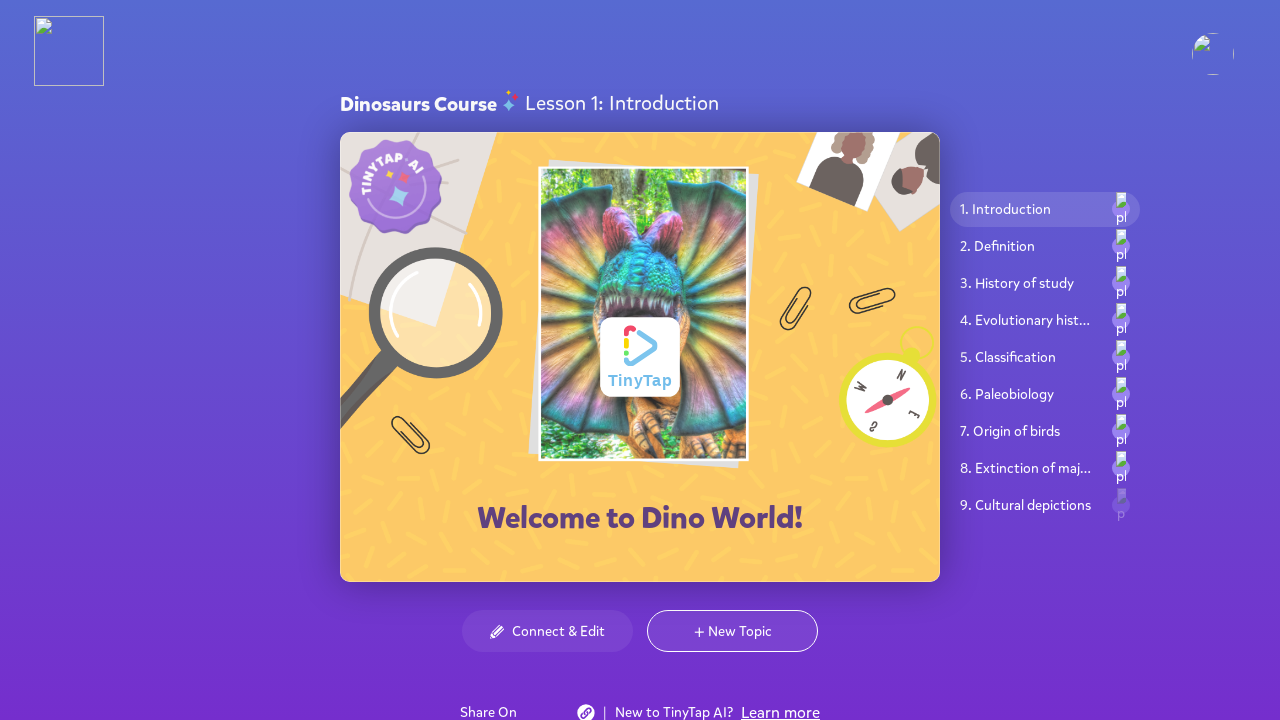

Pressed Enter key on body to trigger AI game generation on body
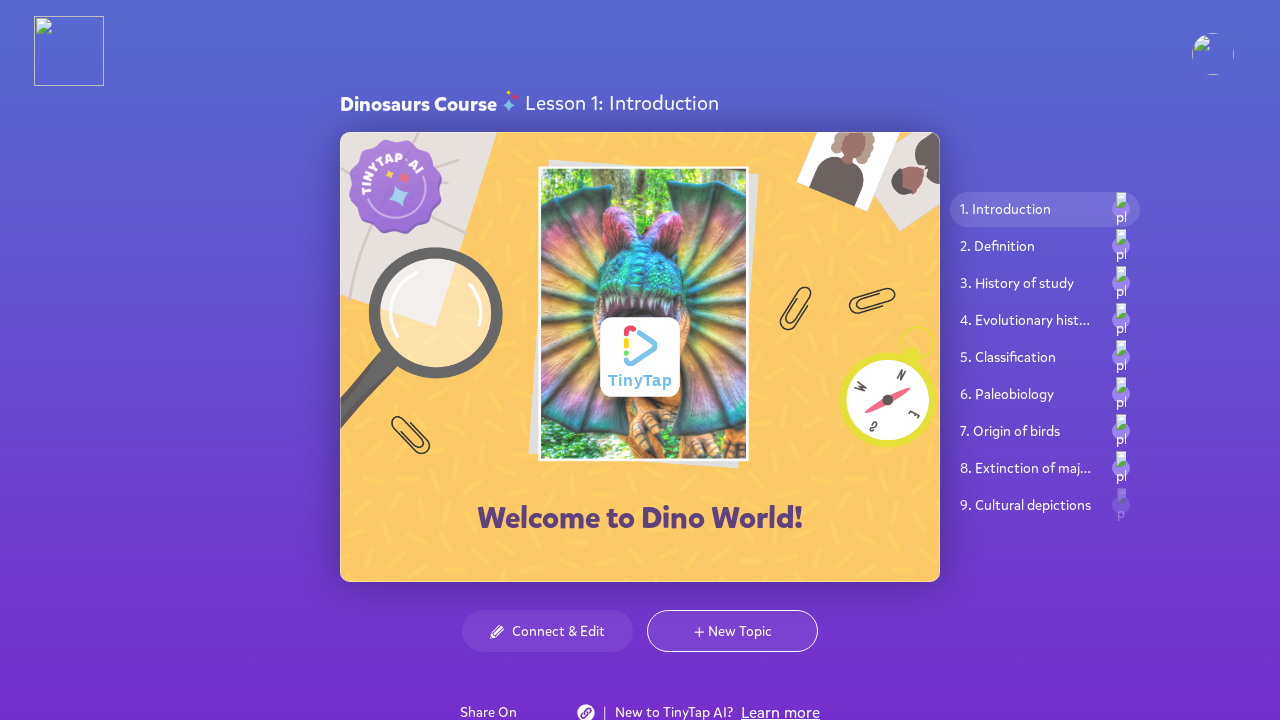

Located AI Game iframe
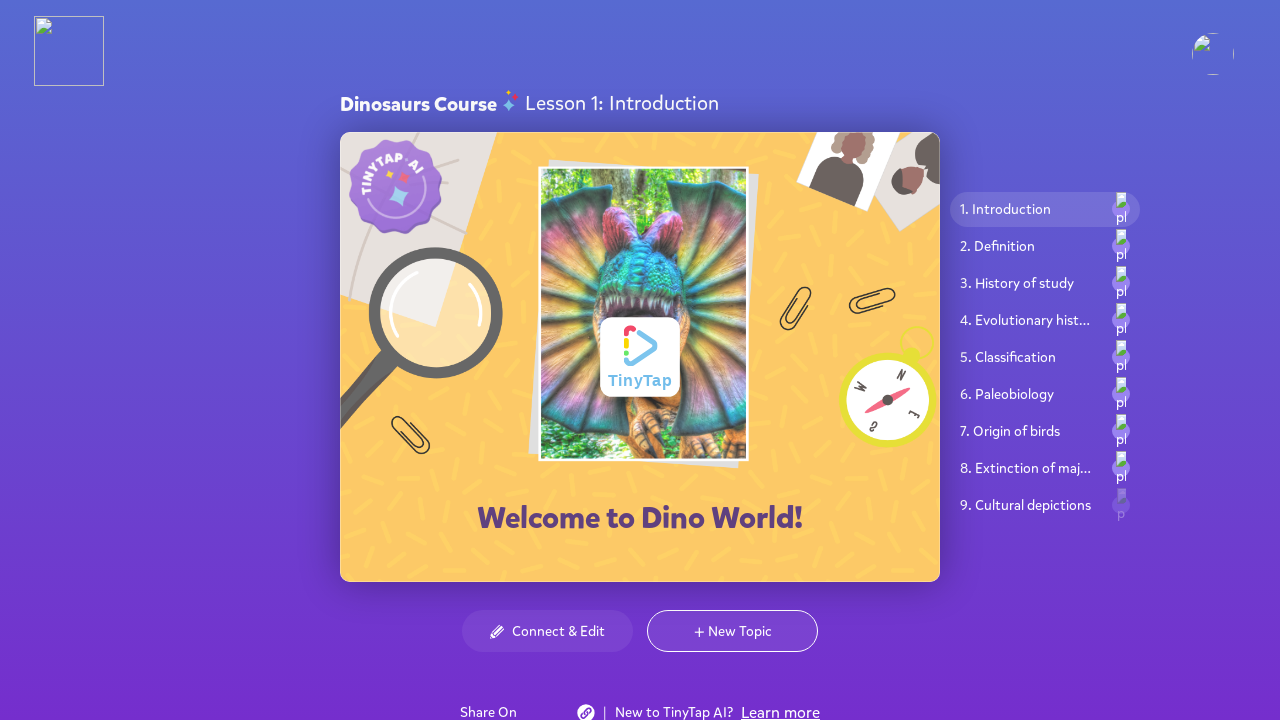

Located play button within iframe
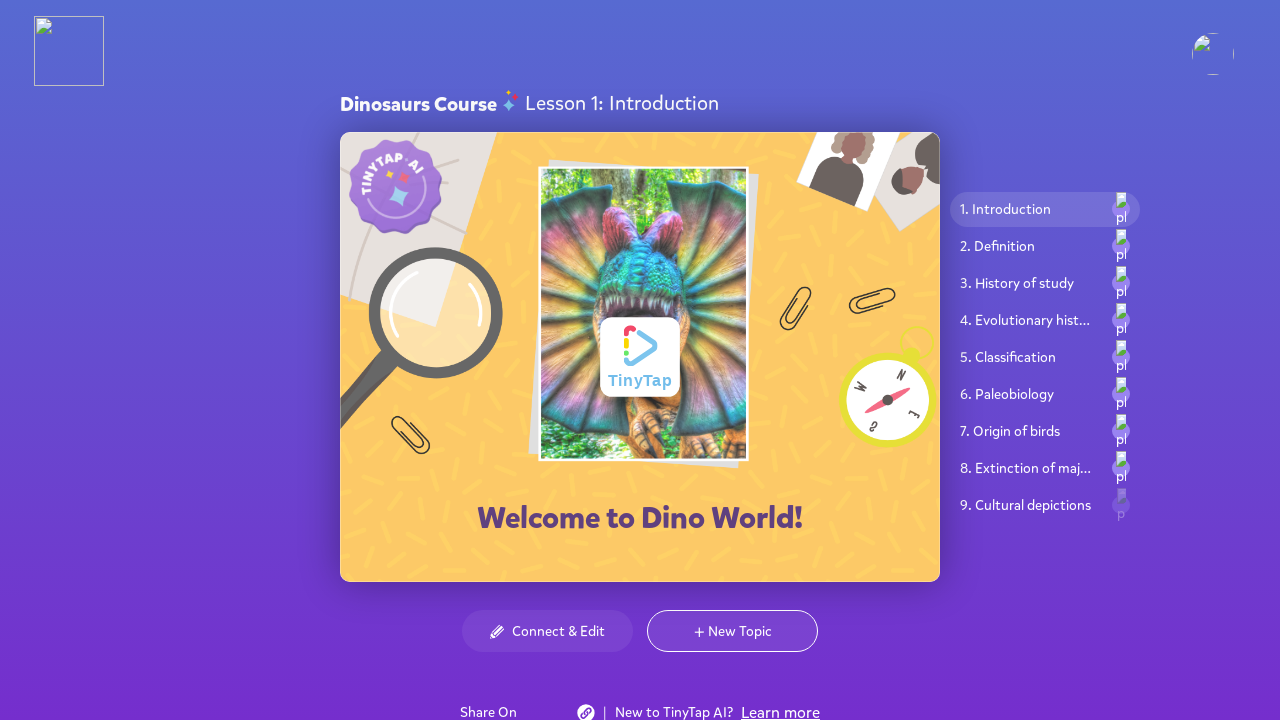

Play button became visible after AI game generation completed
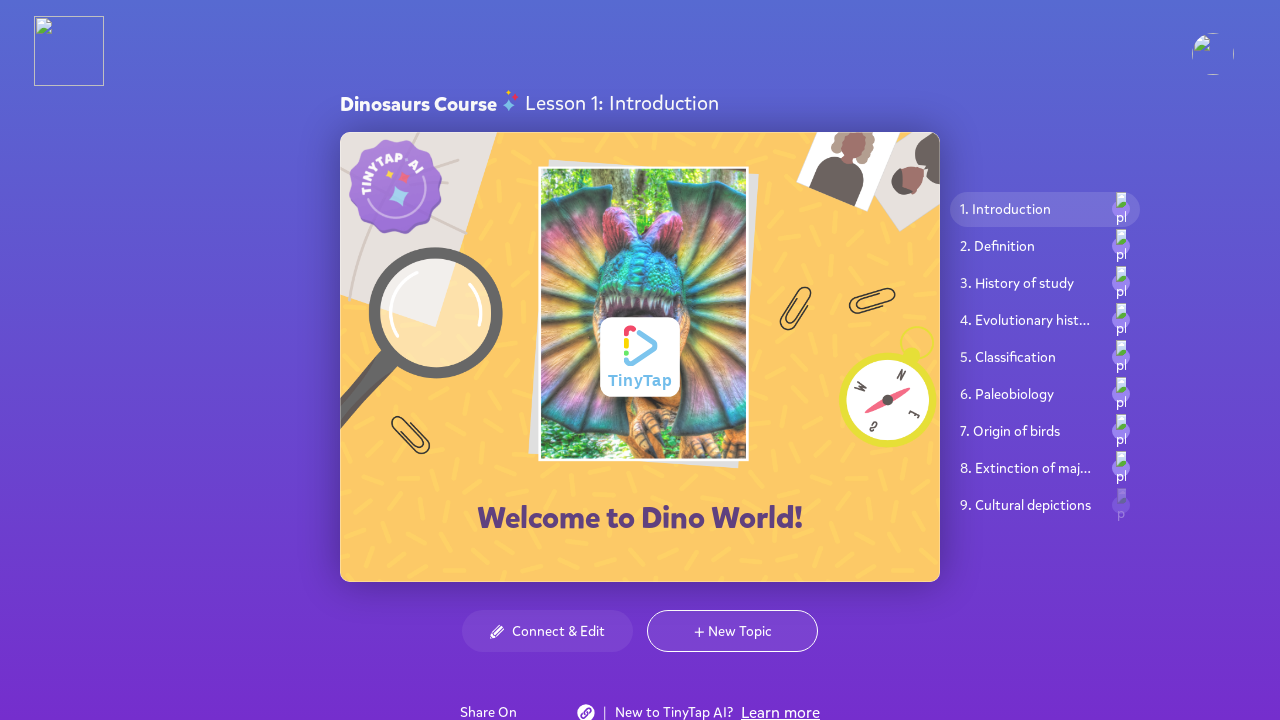

Clicked play button to start the game at (640, 357) on iframe[title="AI Game"] >> internal:control=enter-frame >> .playButton
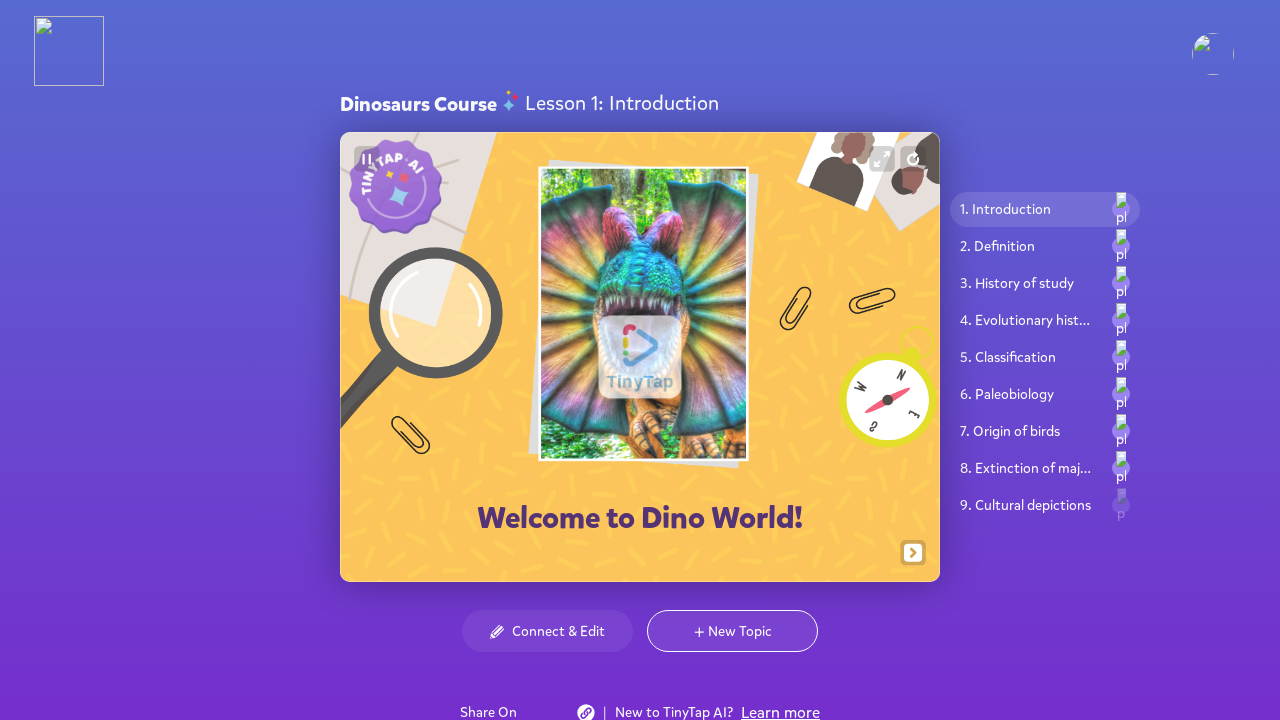

Waited 4 seconds for game to fully load
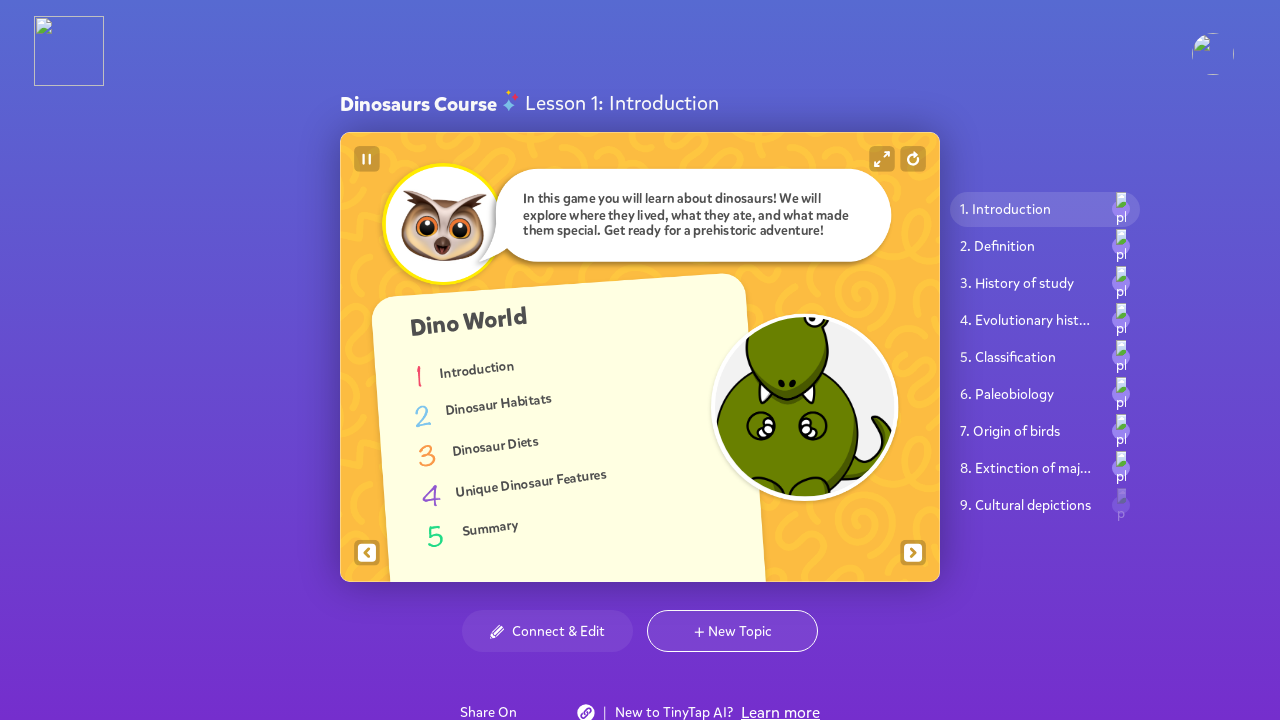

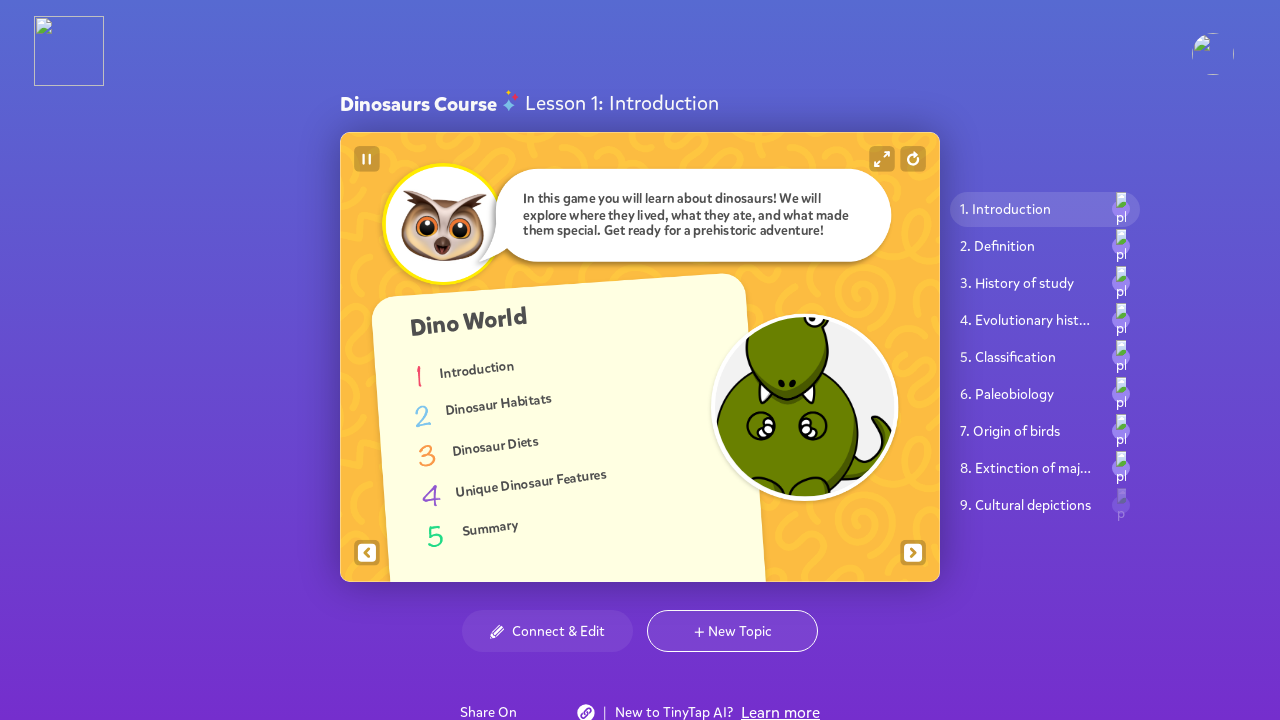